Opens the Playwright documentation website with a custom viewport size of 1200x720 pixels.

Starting URL: https://playwright.dev/

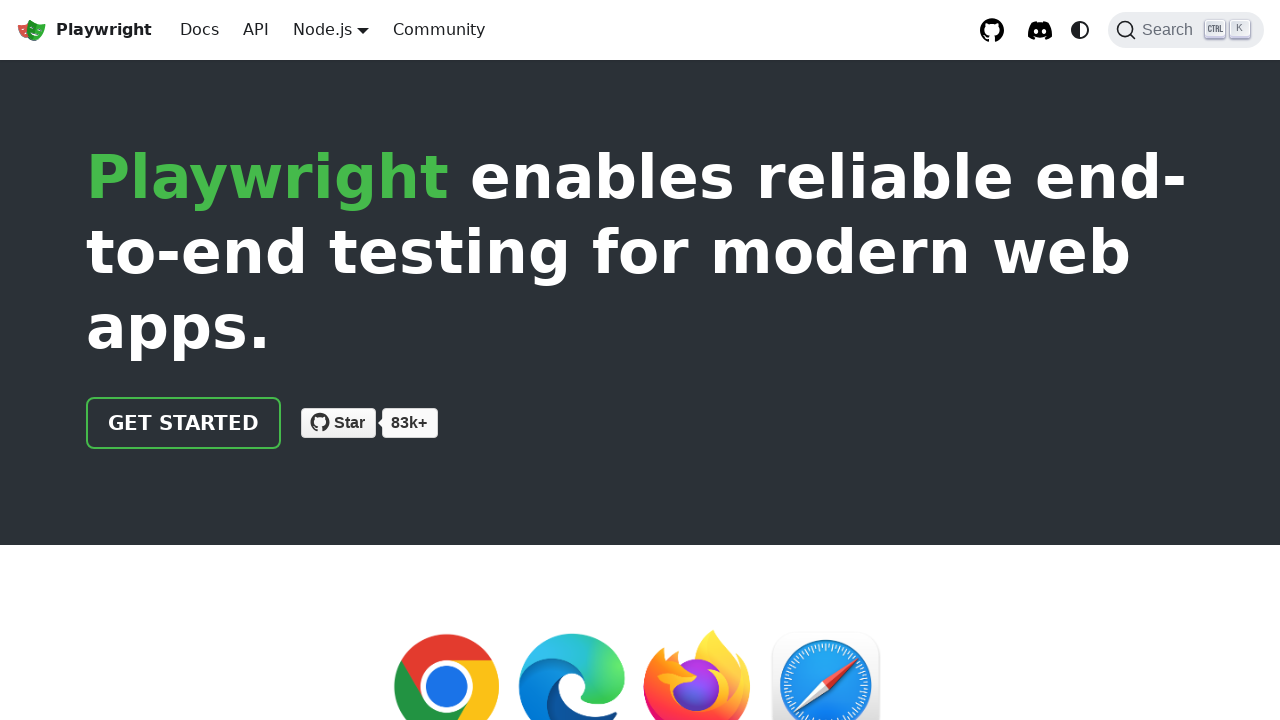

Set custom viewport size to 1200x720 pixels
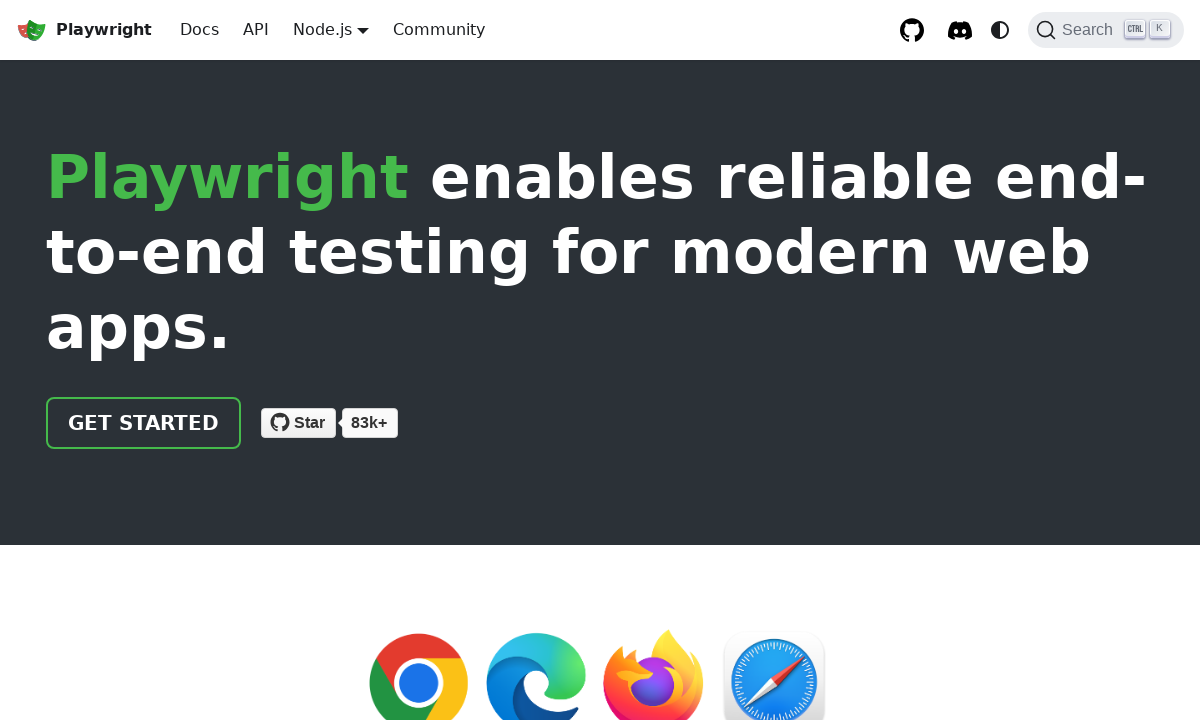

Playwright documentation page fully loaded
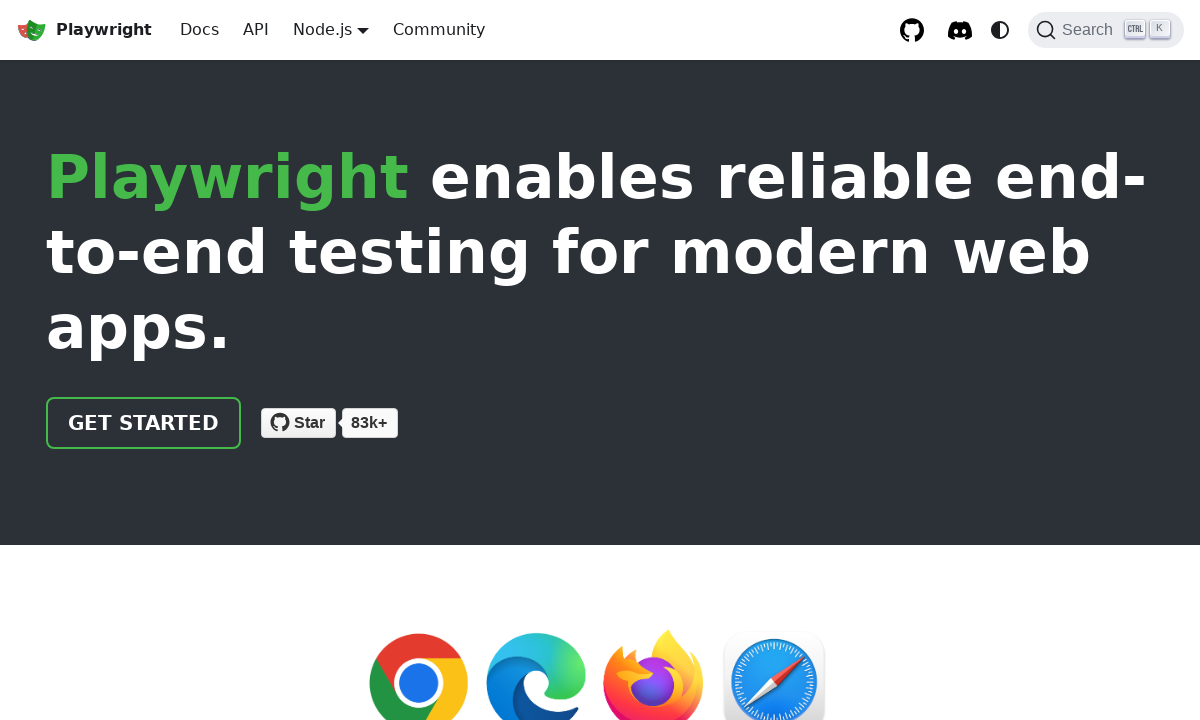

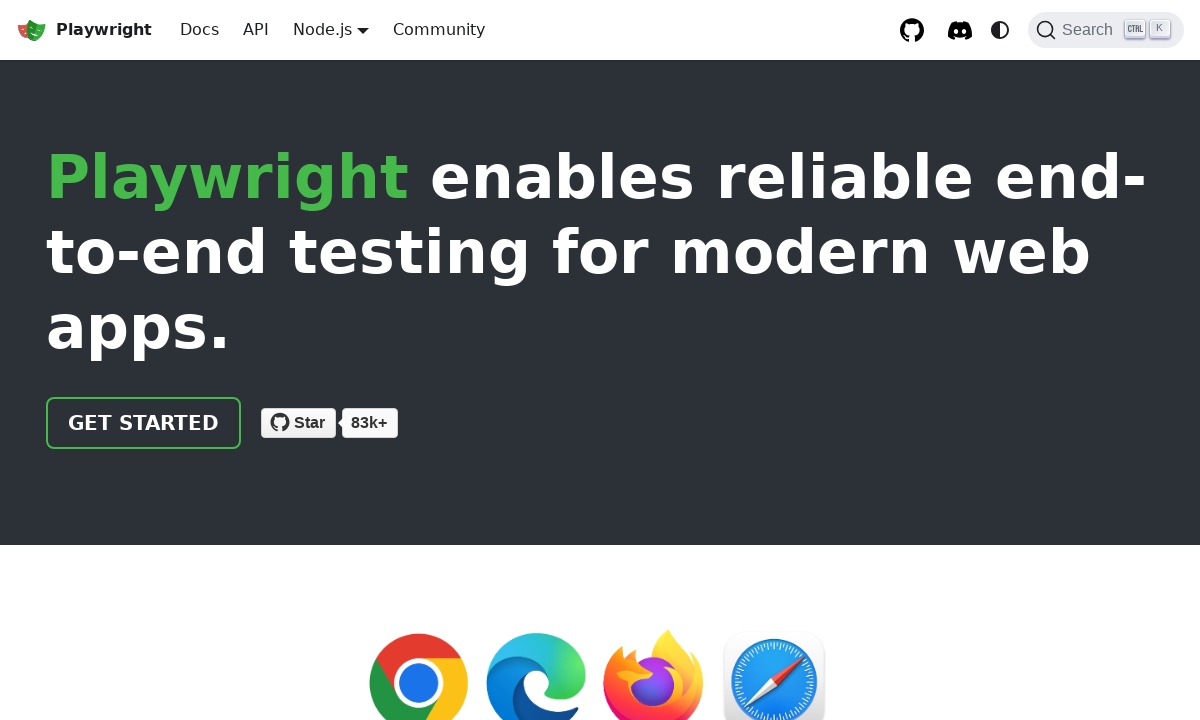